Tests e-commerce checkout flow by adding specific vegetables (Brocolli, Cucumber) to cart, proceeding to checkout, and applying a promo code

Starting URL: https://rahulshettyacademy.com/seleniumPractise/#/

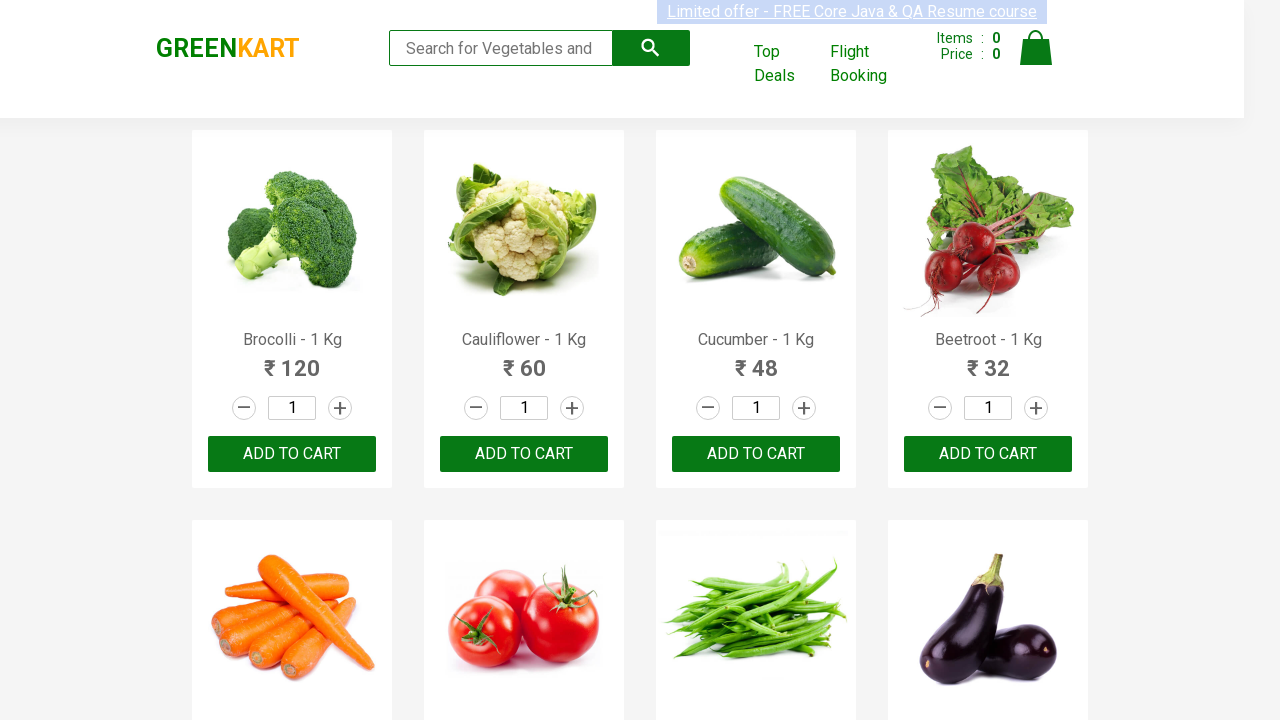

Products loaded on the vegetables page
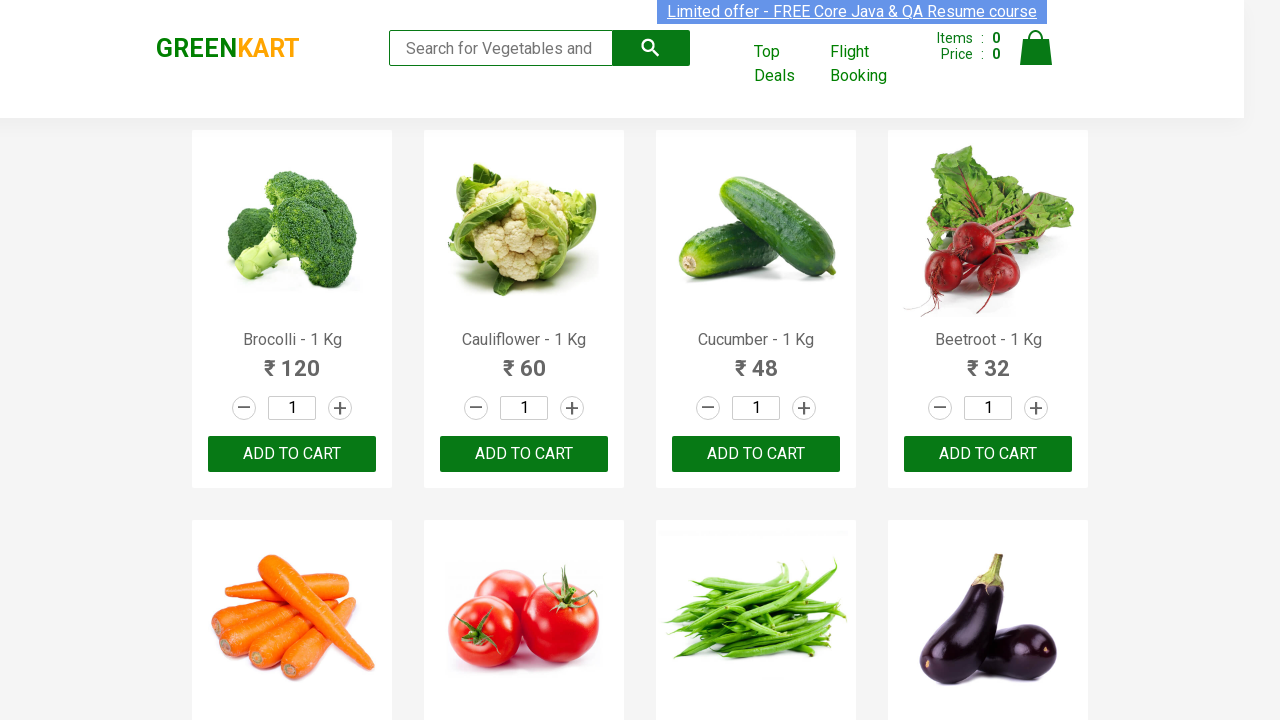

Retrieved all product elements from the page
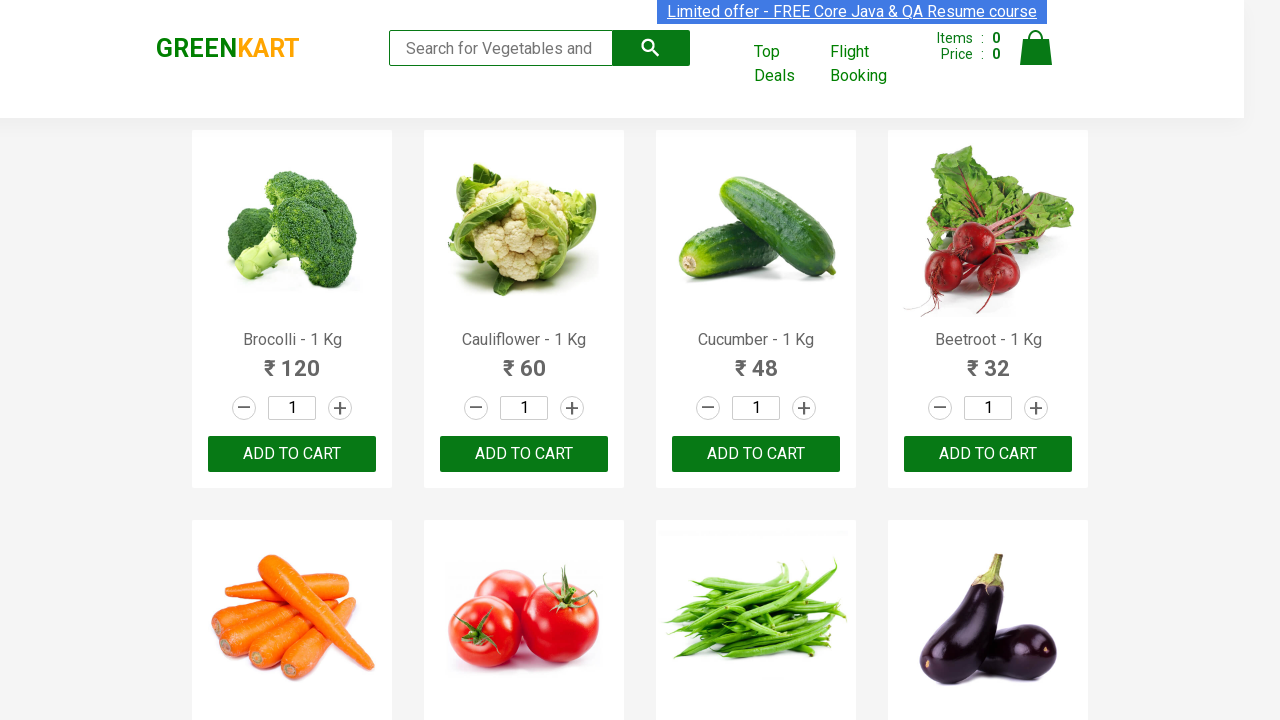

Added 'Brocolli' to cart (1/2) at (292, 454) on xpath=//div[@class='product-action']/button >> nth=0
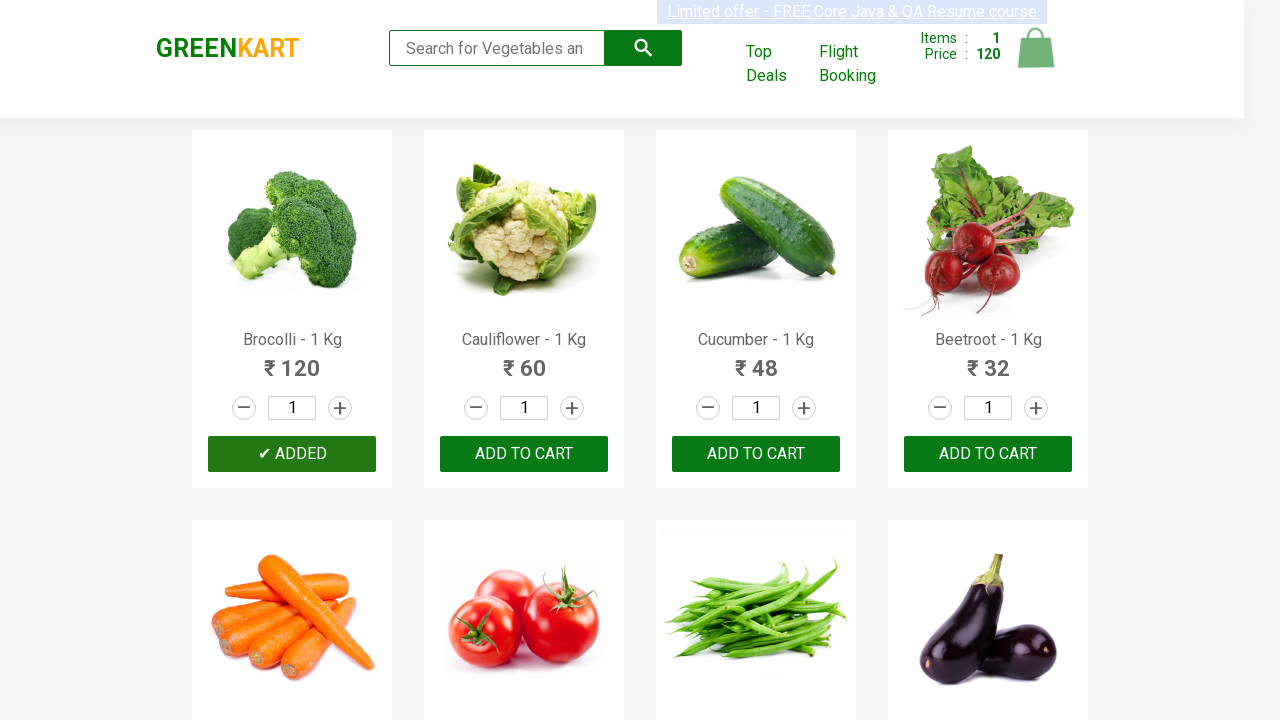

Added 'Cucumber' to cart (2/2) at (756, 454) on xpath=//div[@class='product-action']/button >> nth=2
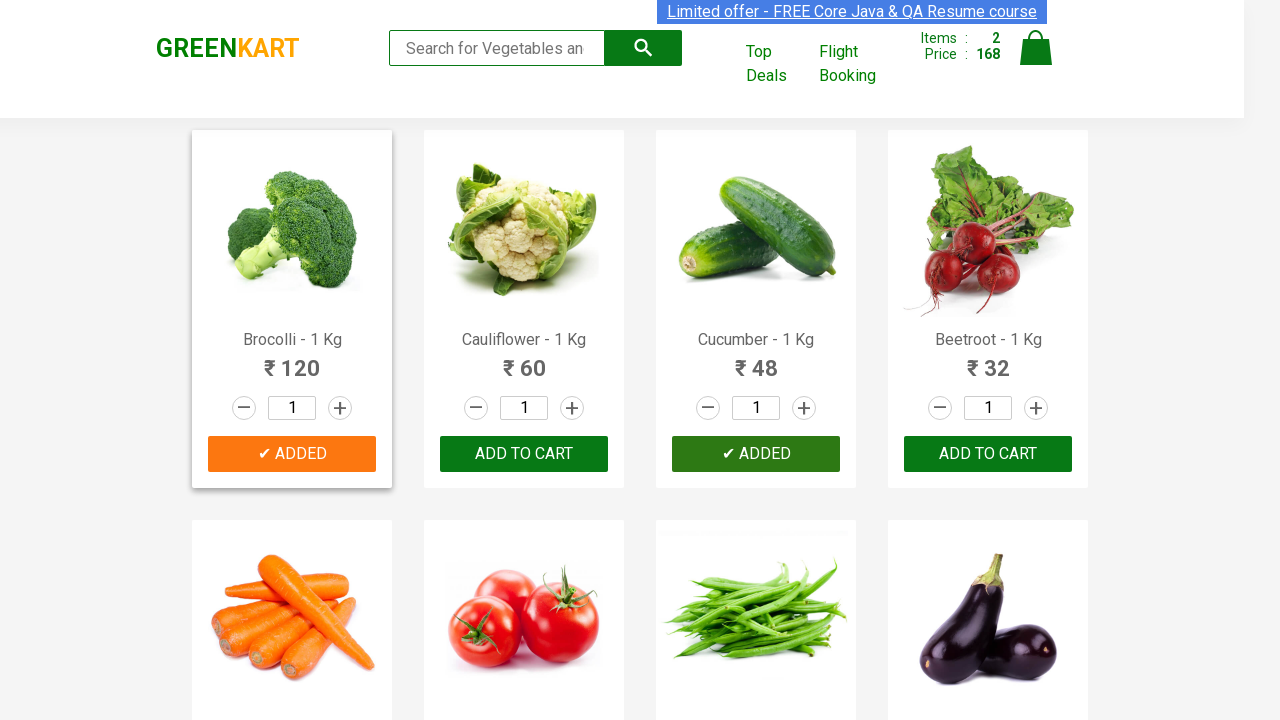

Clicked cart icon to view cart at (1036, 59) on a.cart-icon
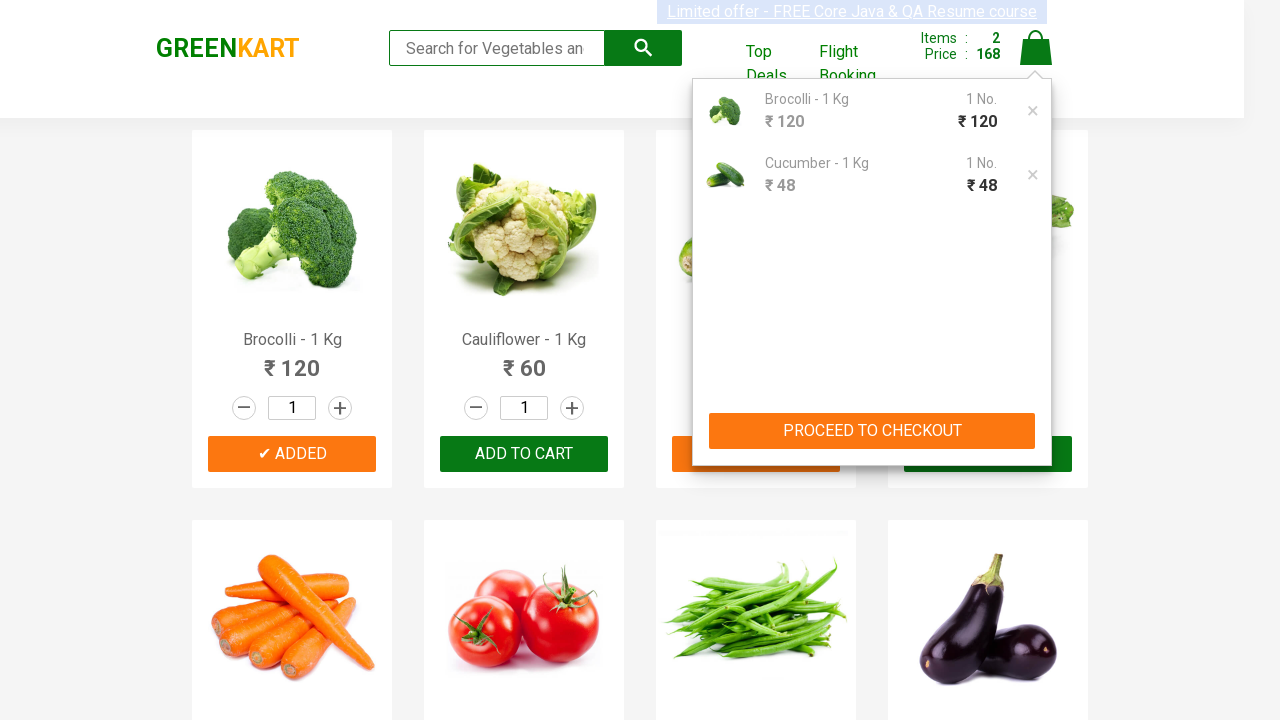

Clicked 'PROCEED TO CHECKOUT' button at (872, 431) on button:has-text('PROCEED TO CHECKOUT')
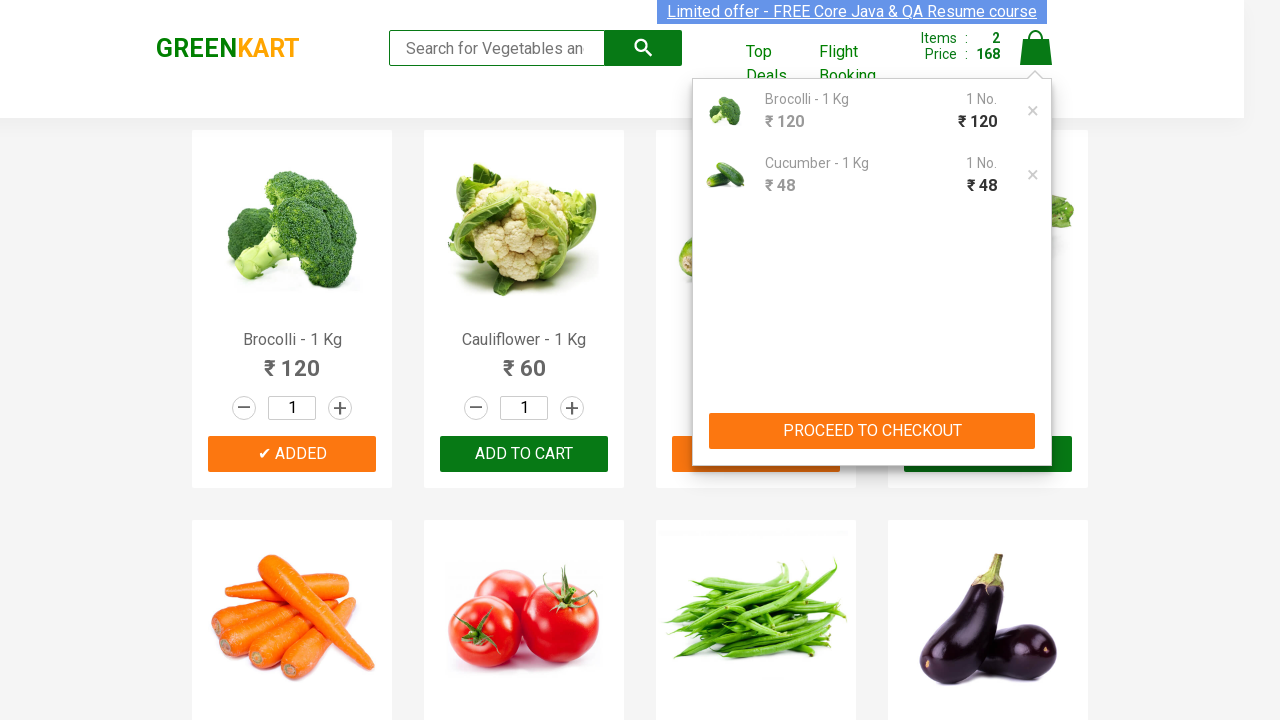

Entered promo code 'rahulshettyacademy' on input.promoCode
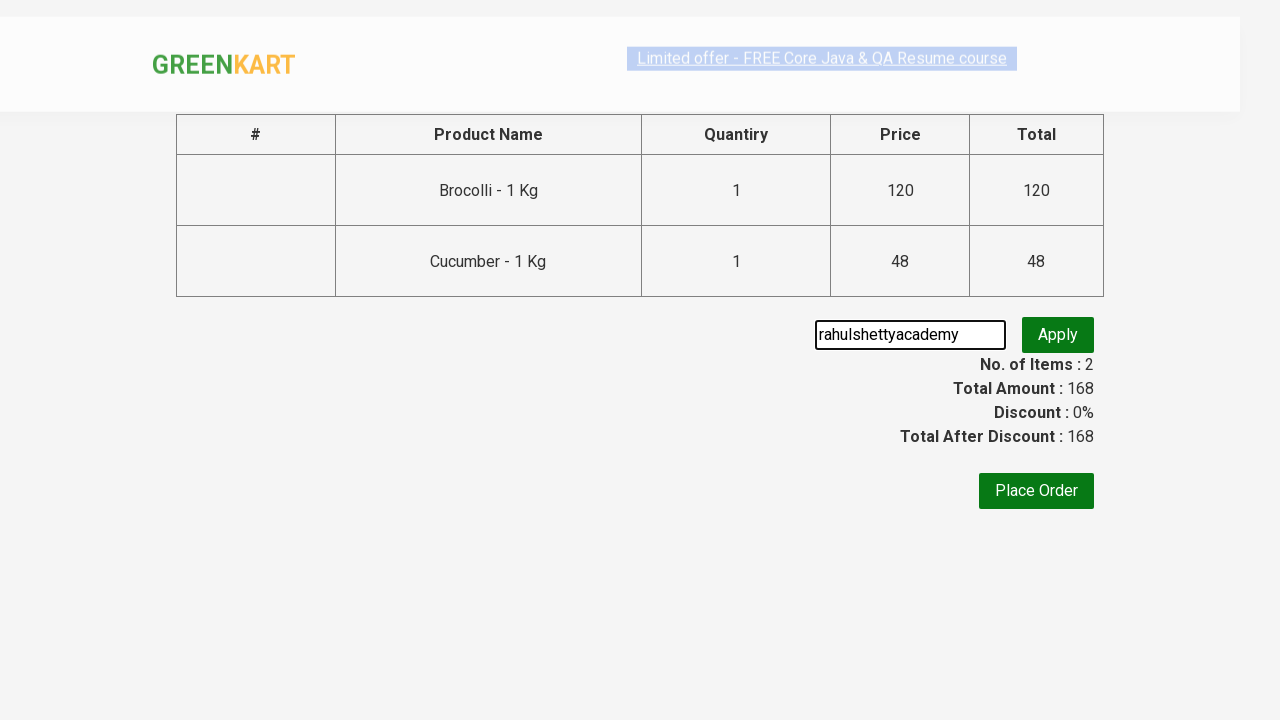

Clicked 'Apply' button to apply promo code at (1058, 335) on button.promoBtn
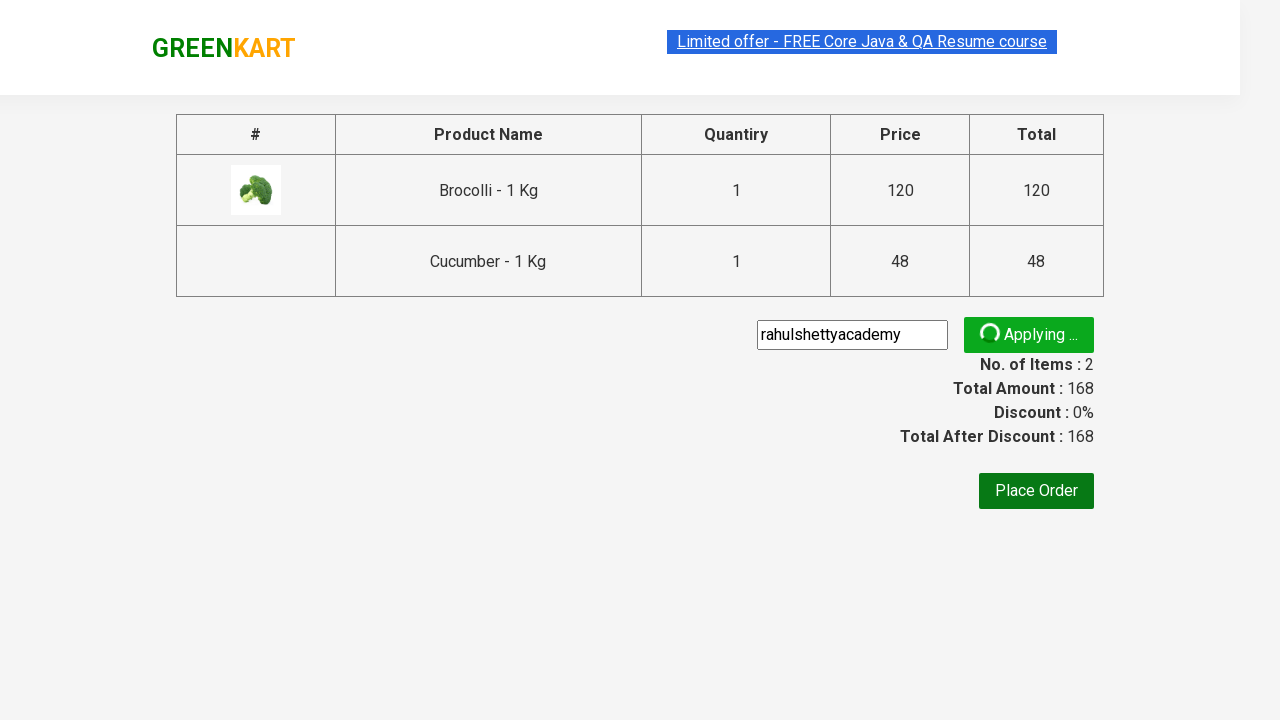

Promo code successfully applied (green confirmation message appeared)
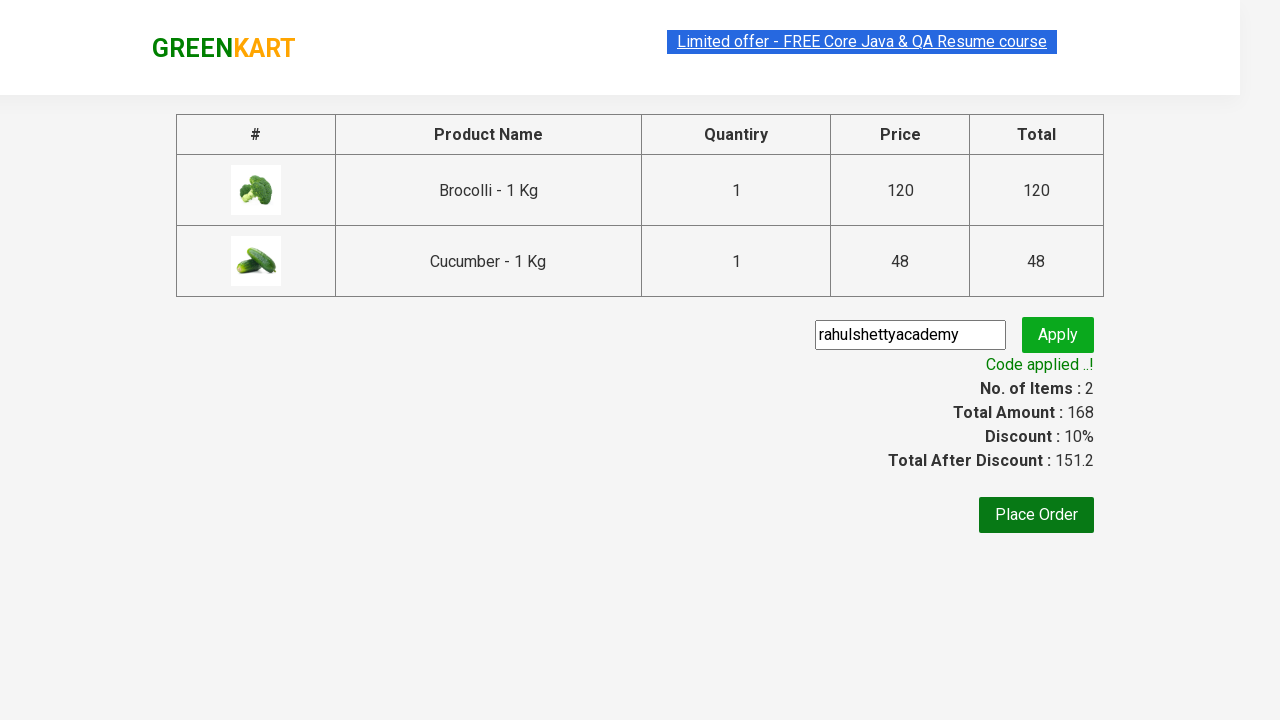

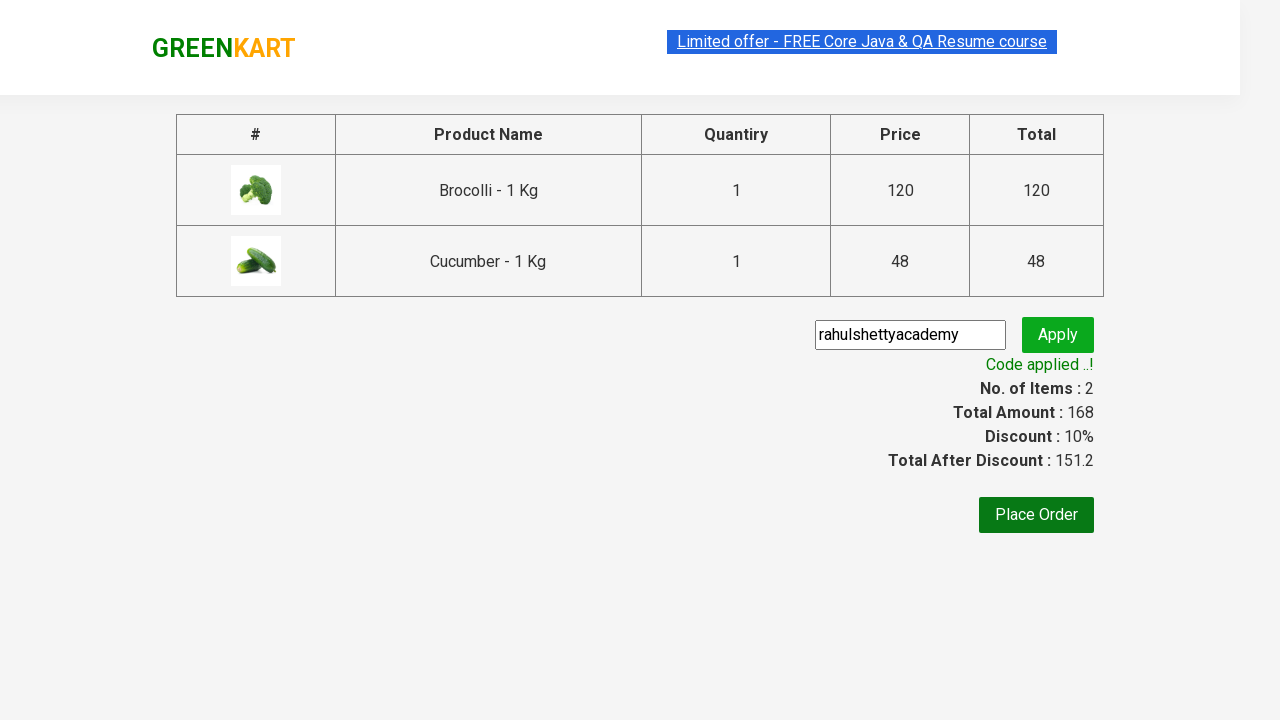